Navigates to the Demoblaze e-commerce demo site and waits for the page to fully load by checking the document ready state.

Starting URL: https://www.demoblaze.com/index.html

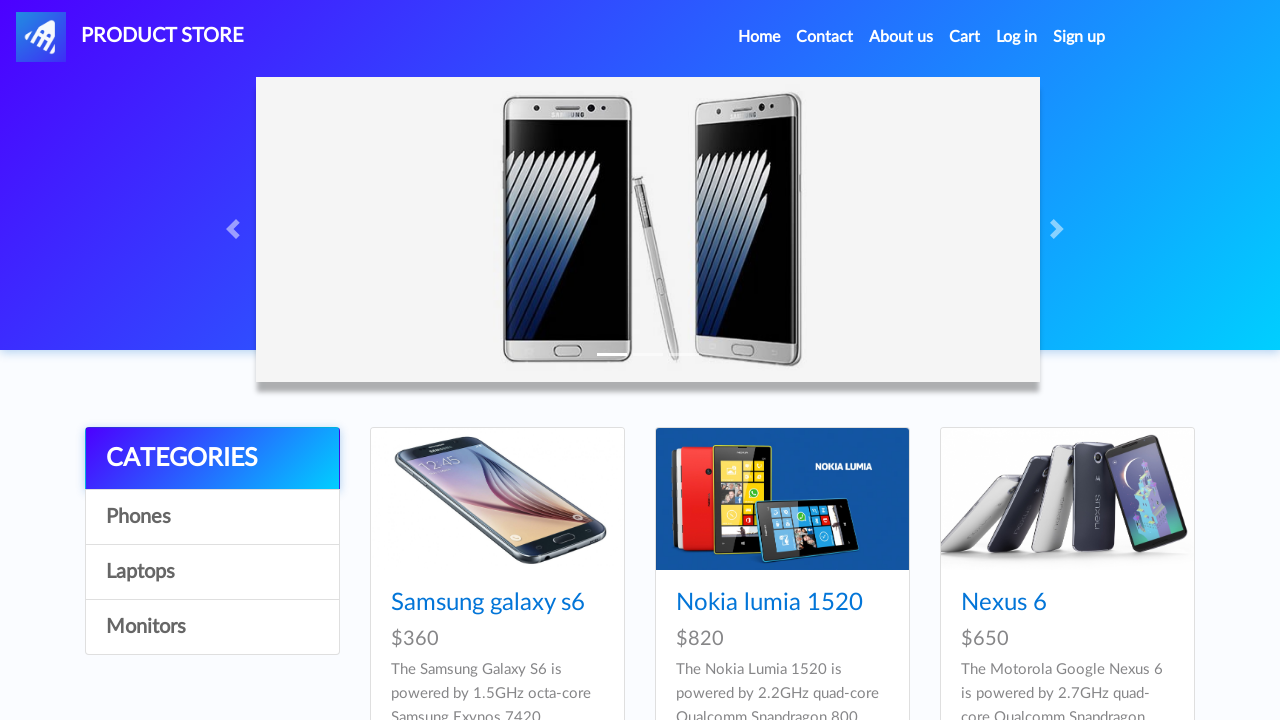

Waited for DOM content to be loaded
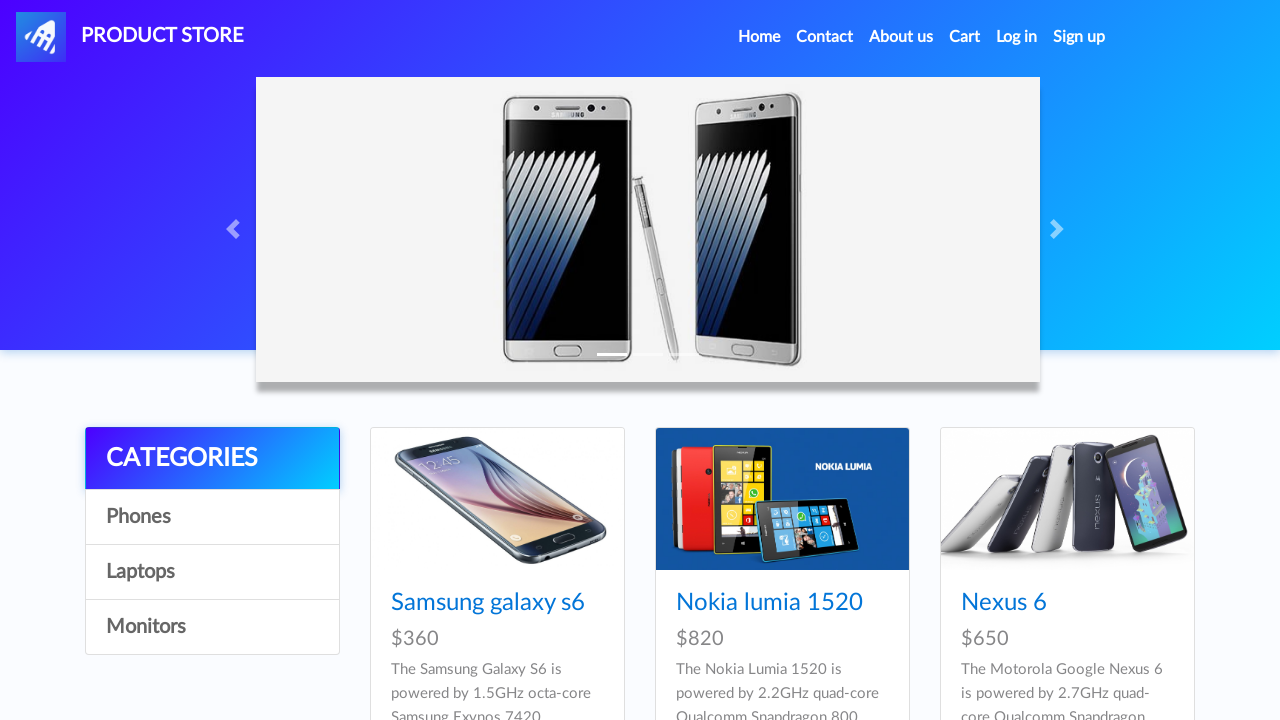

Waited for page load state to complete
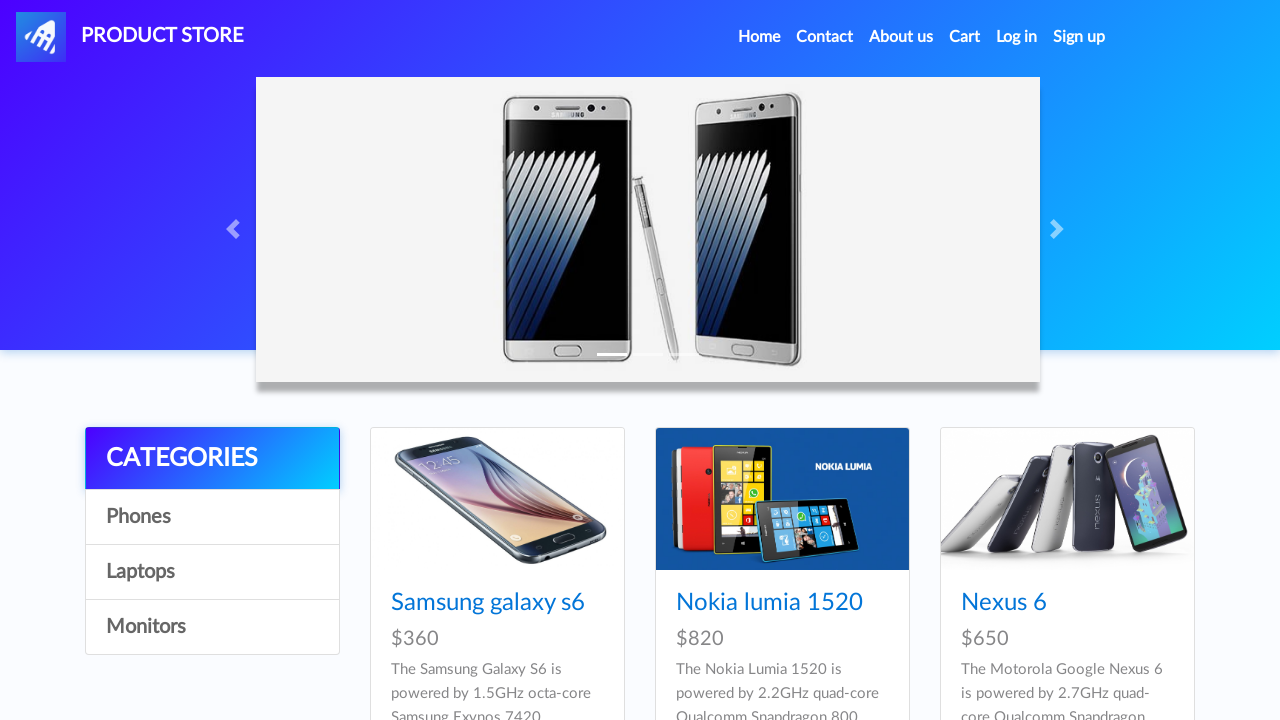

Verified main content loaded by checking for .card-block element
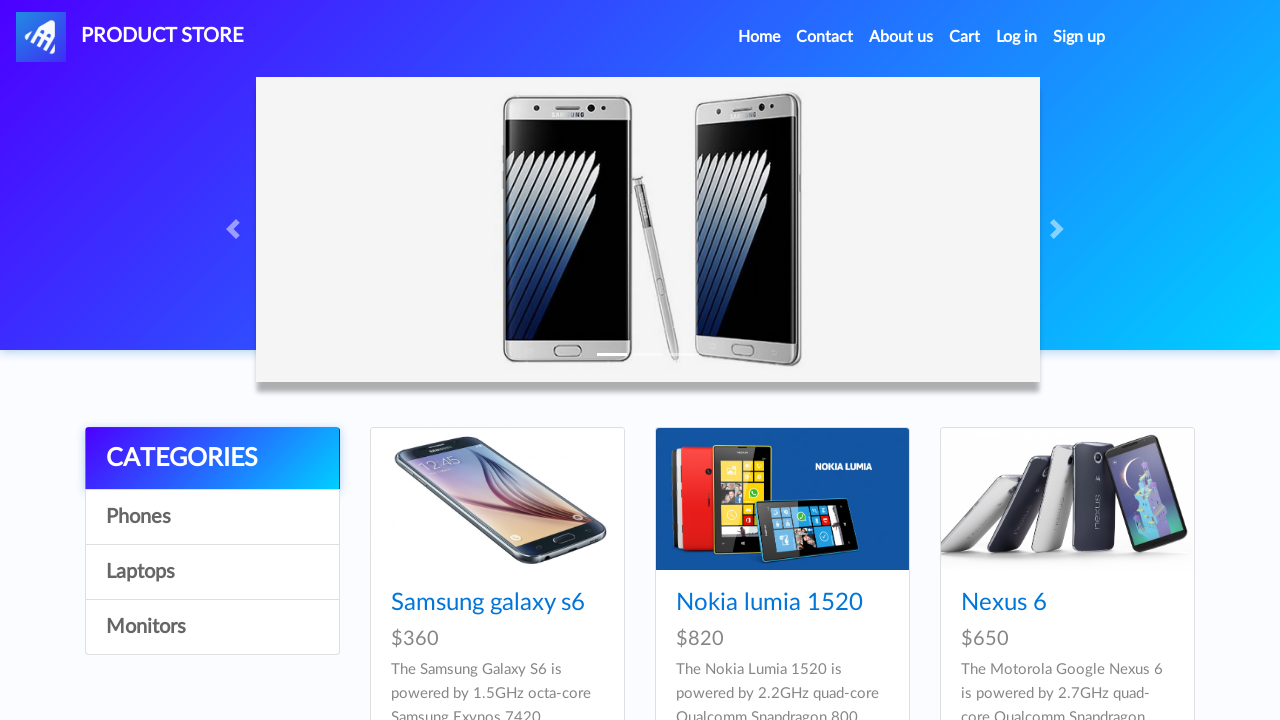

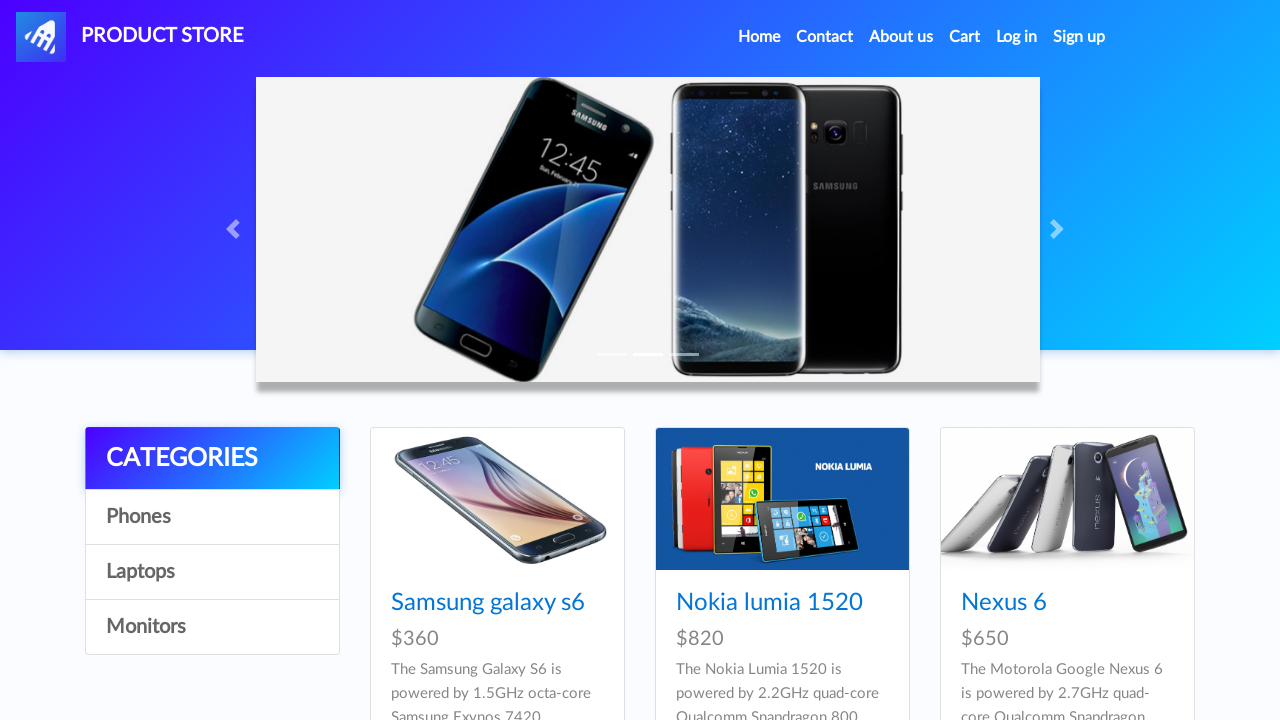